Tests confirmation alert by clicking a button, dismissing the confirmation dialog, and verifying the result

Starting URL: https://demoqa.com/alerts

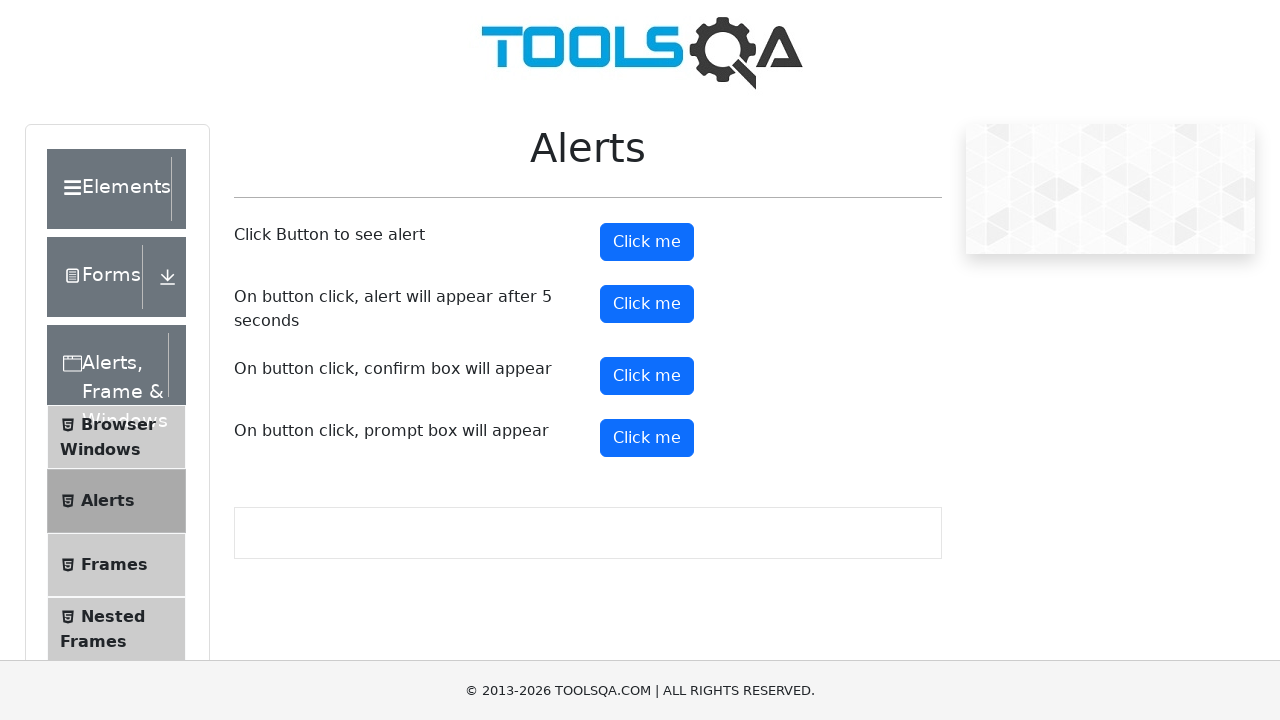

Set up dialog handler to dismiss confirmation alerts
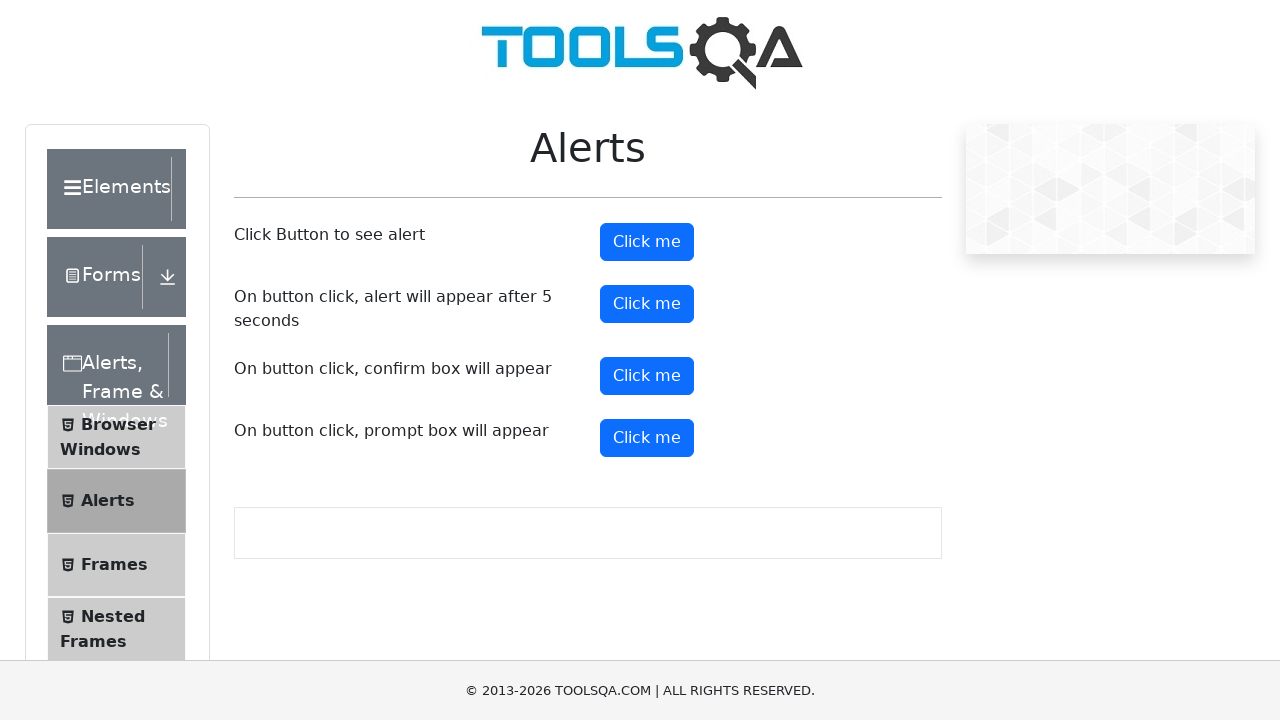

Clicked the confirm button to trigger confirmation dialog at (647, 376) on button#confirmButton
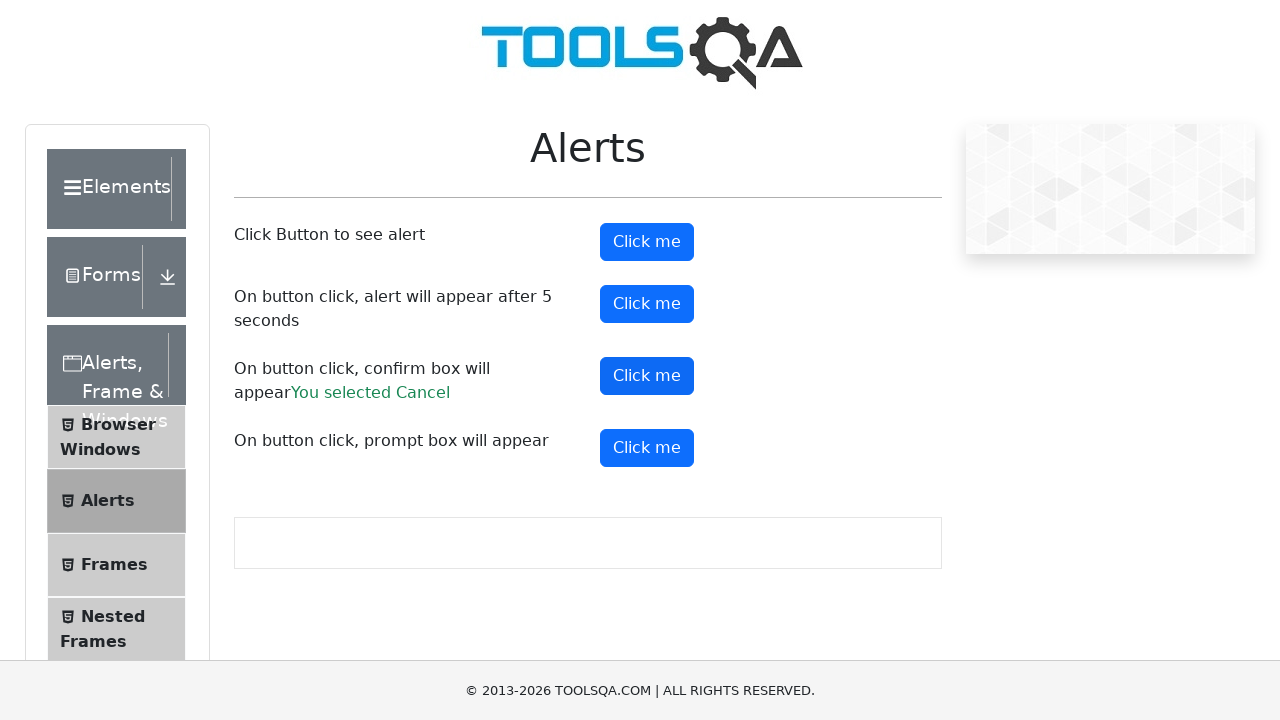

Confirmation result appeared after dismissing the dialog
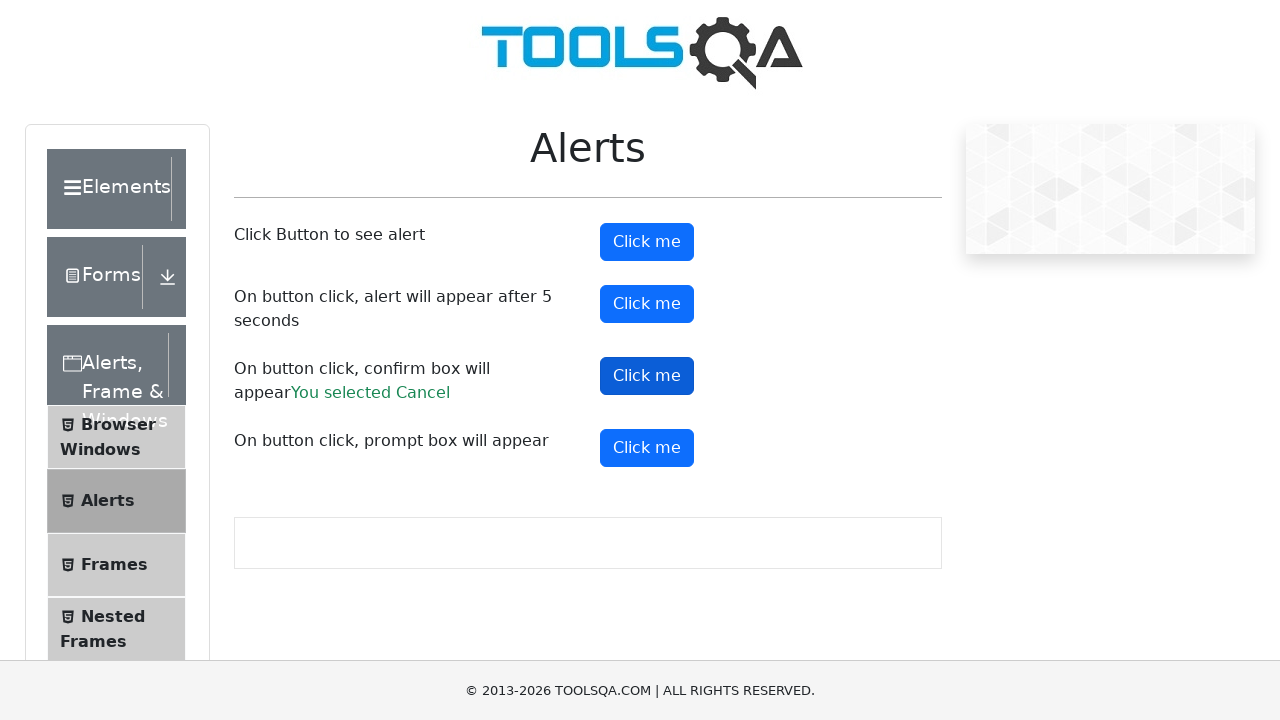

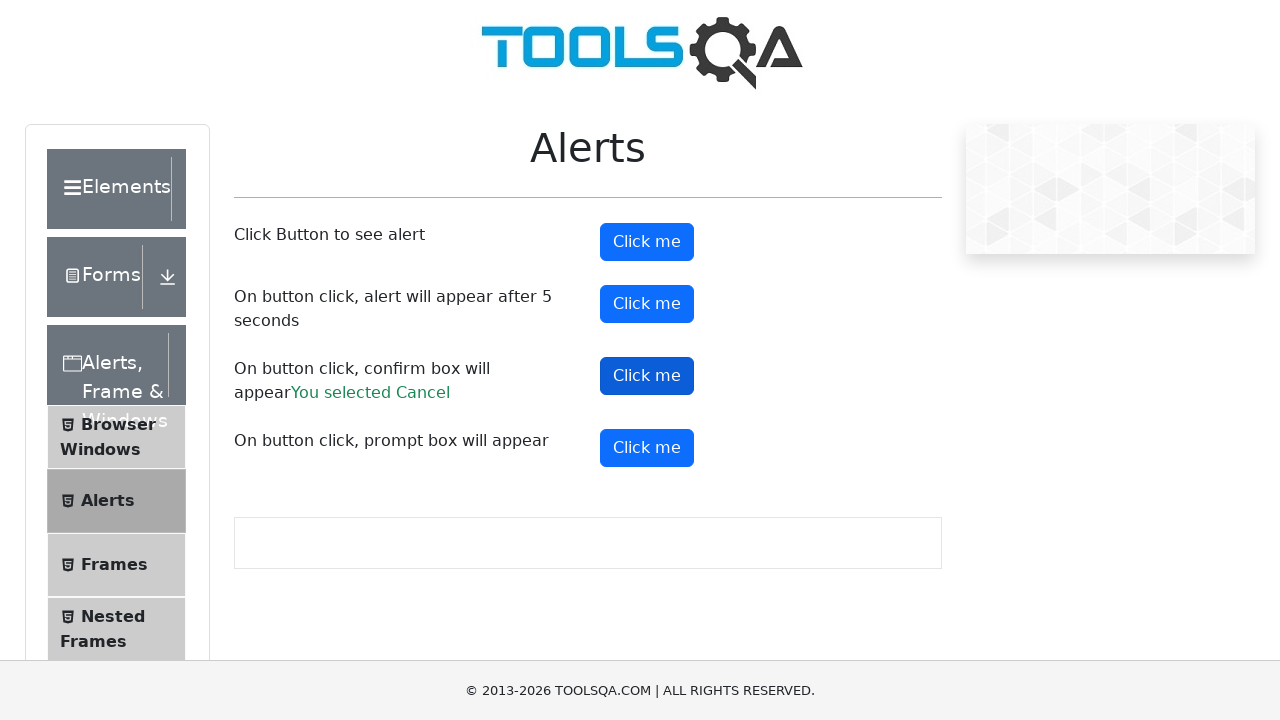